Tests mouse hover functionality by hovering over an element to reveal hidden options

Starting URL: http://www.rahulshettyacademy.com/AutomationPractice/

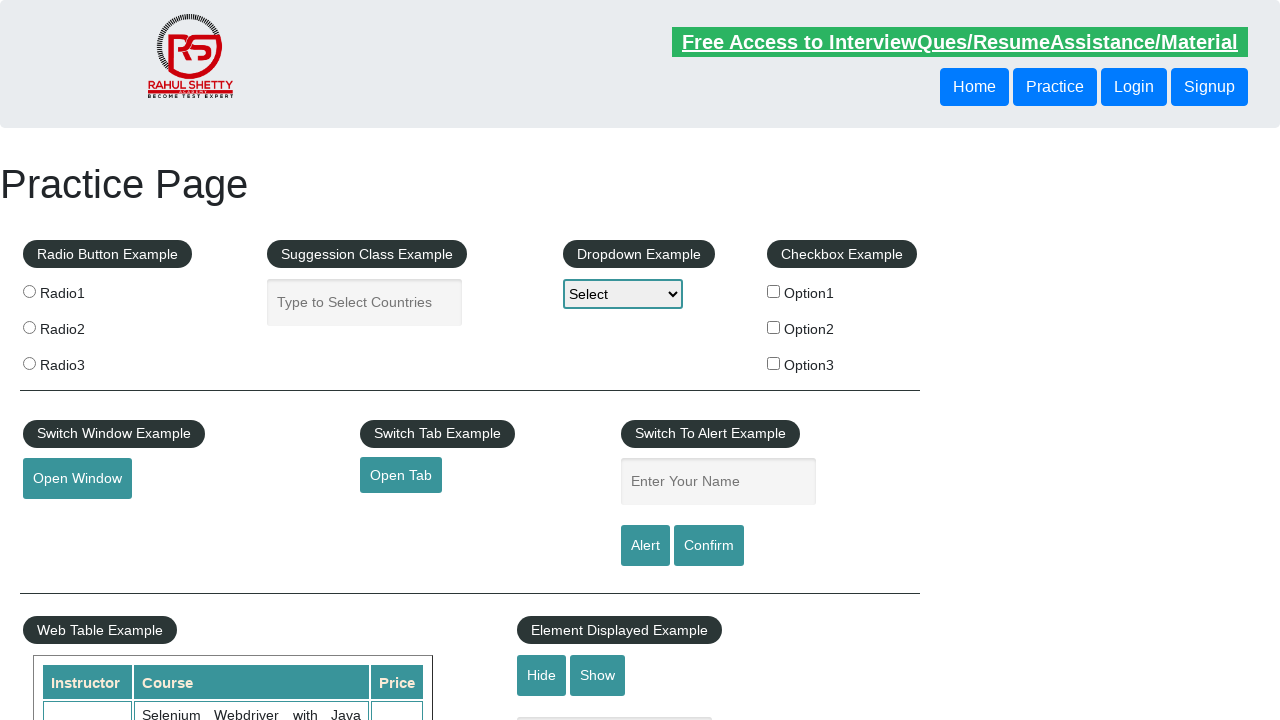

Navigated to Rahul Shetty Academy Automation Practice page
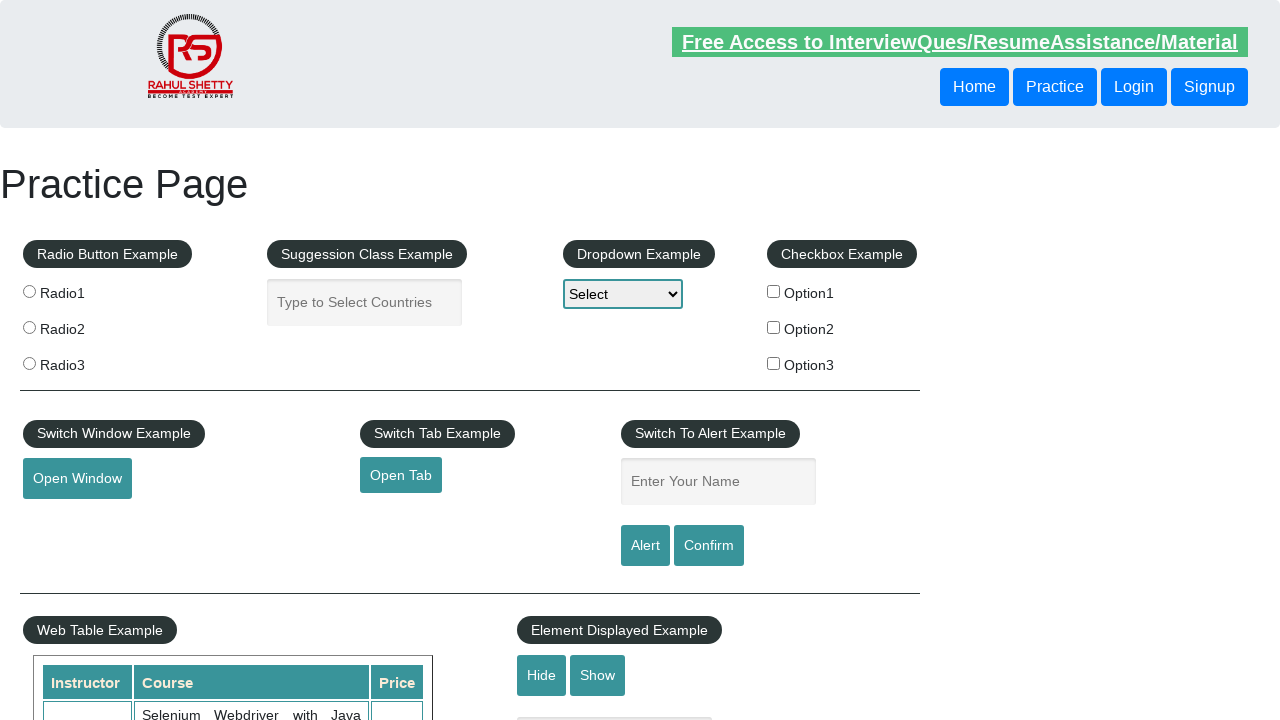

Hovered over the mouse hover element to reveal hidden options at (83, 361) on #mousehover
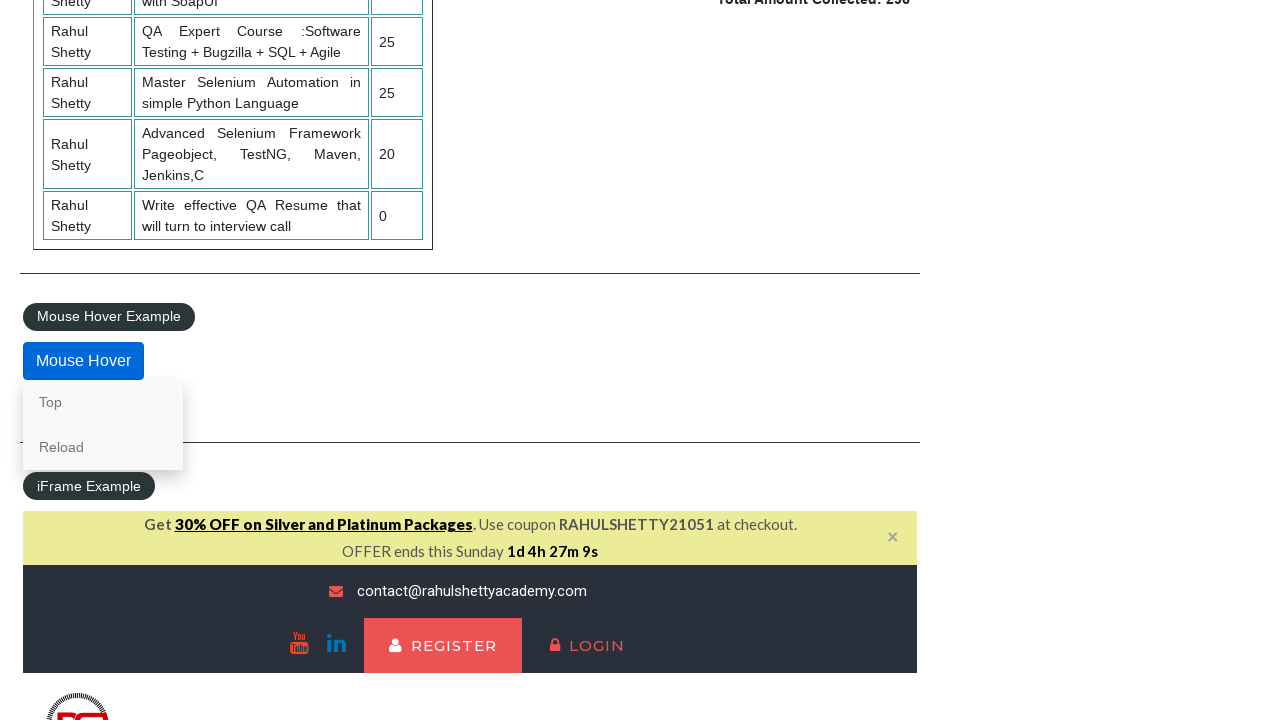

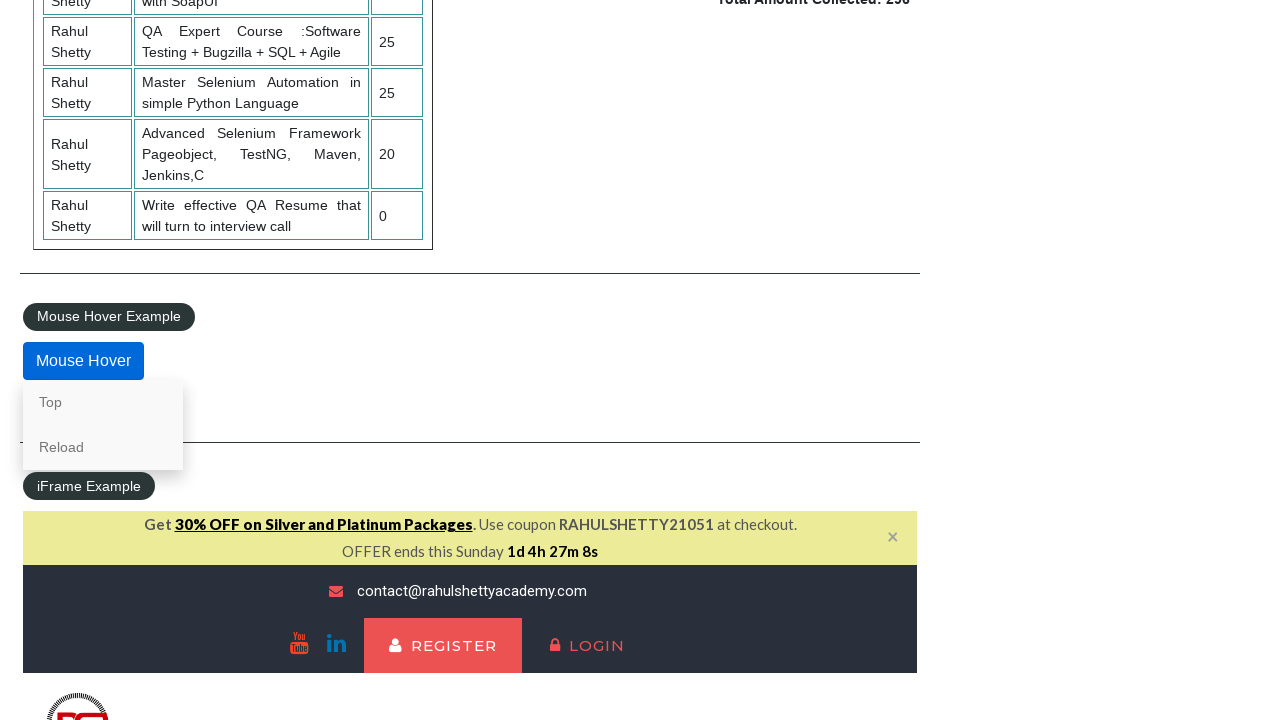